Tests that clicking the Export PNG button triggers a PNG file download.

Starting URL: https://badj.github.io/NZGovDebtTrends2002-2025/

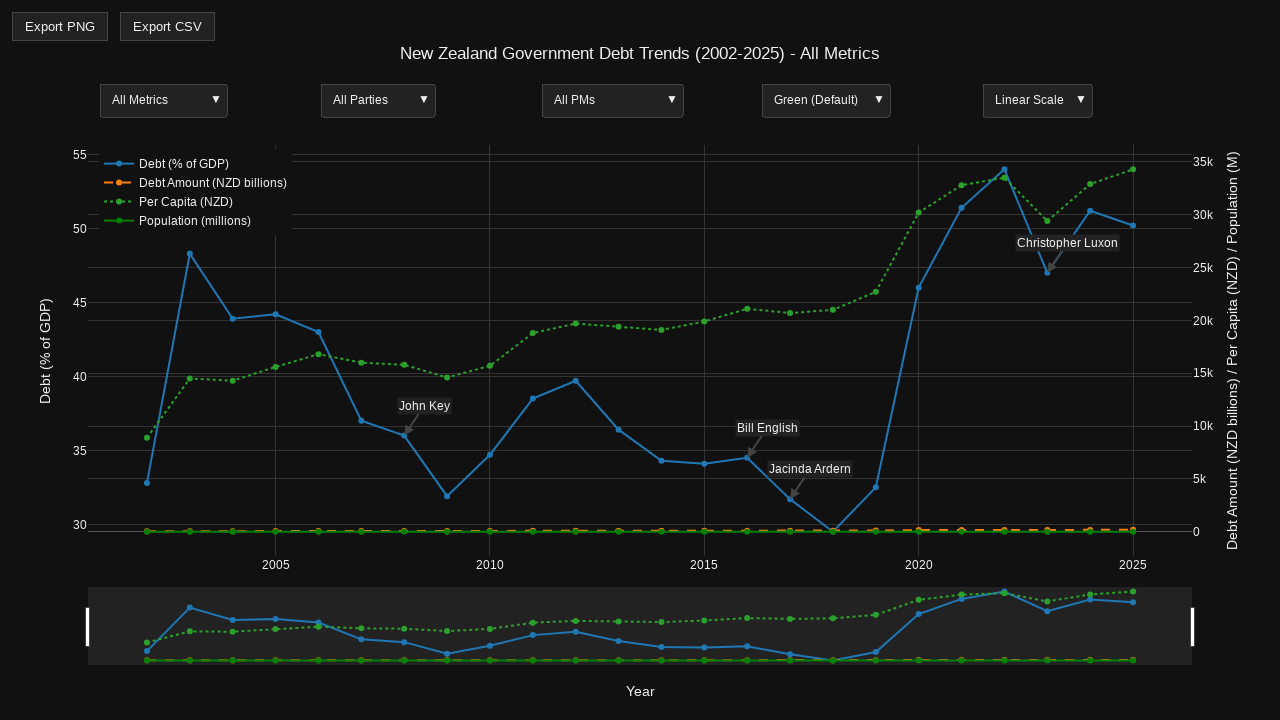

Plot container became visible
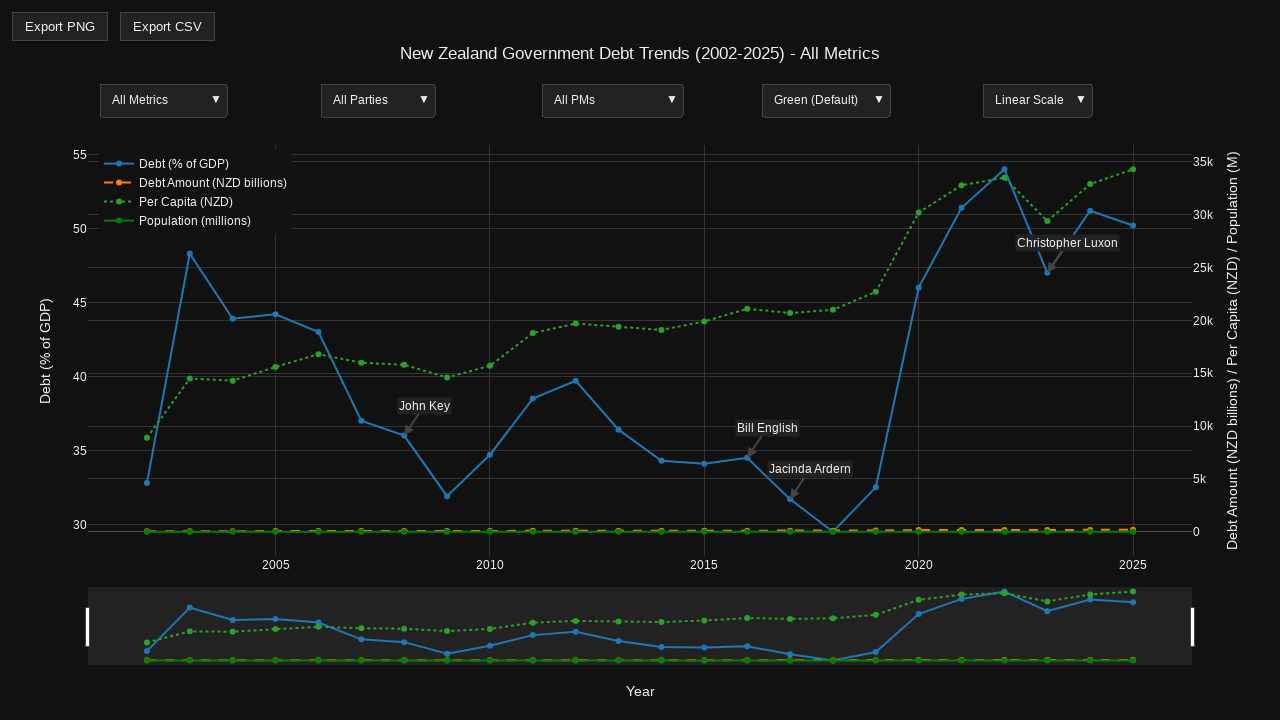

Hovered over plot to reveal modebar at (640, 370) on .js-plotly-plot
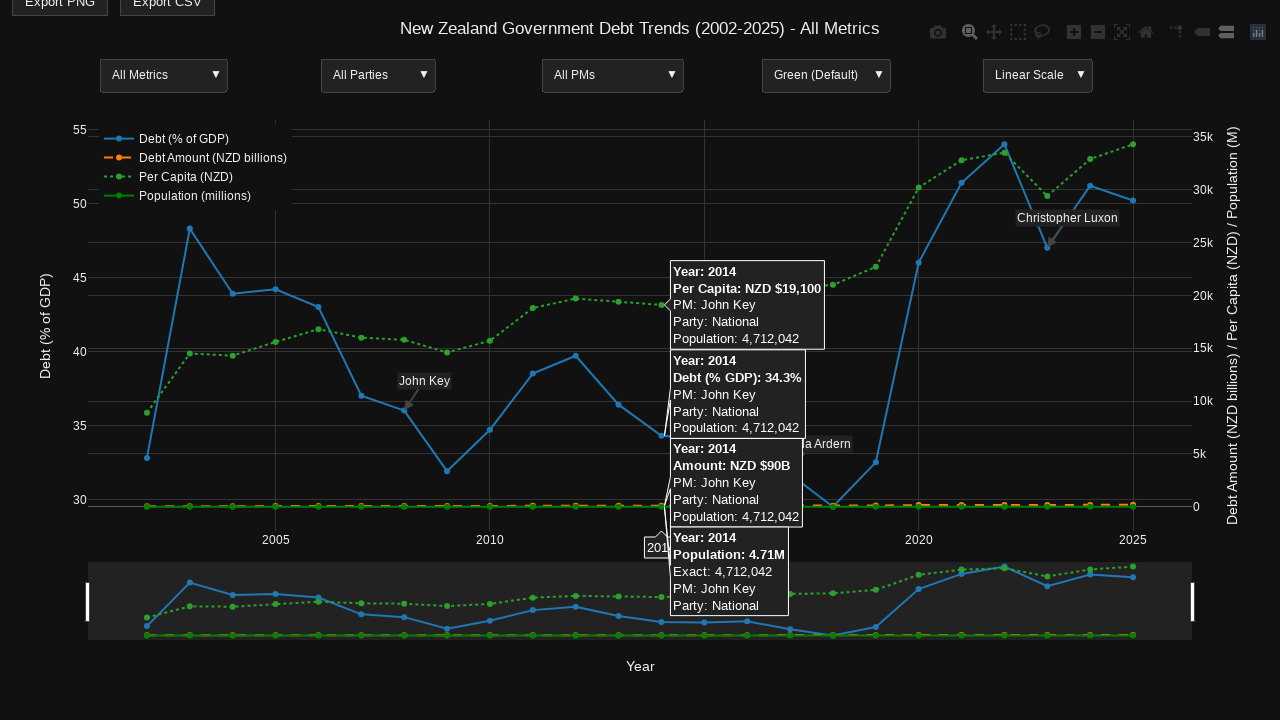

Export PNG button became visible
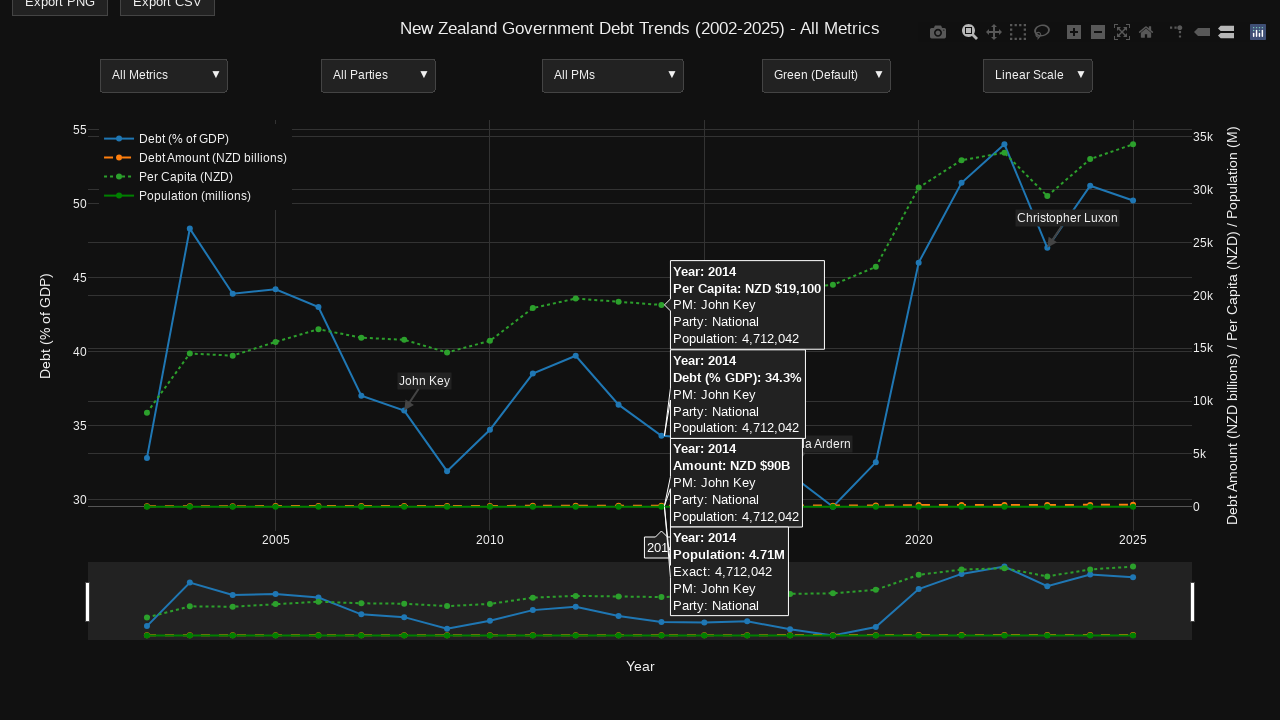

Clicked Export PNG button to trigger download at (60, 14) on internal:role=button[name="Export PNG"i]
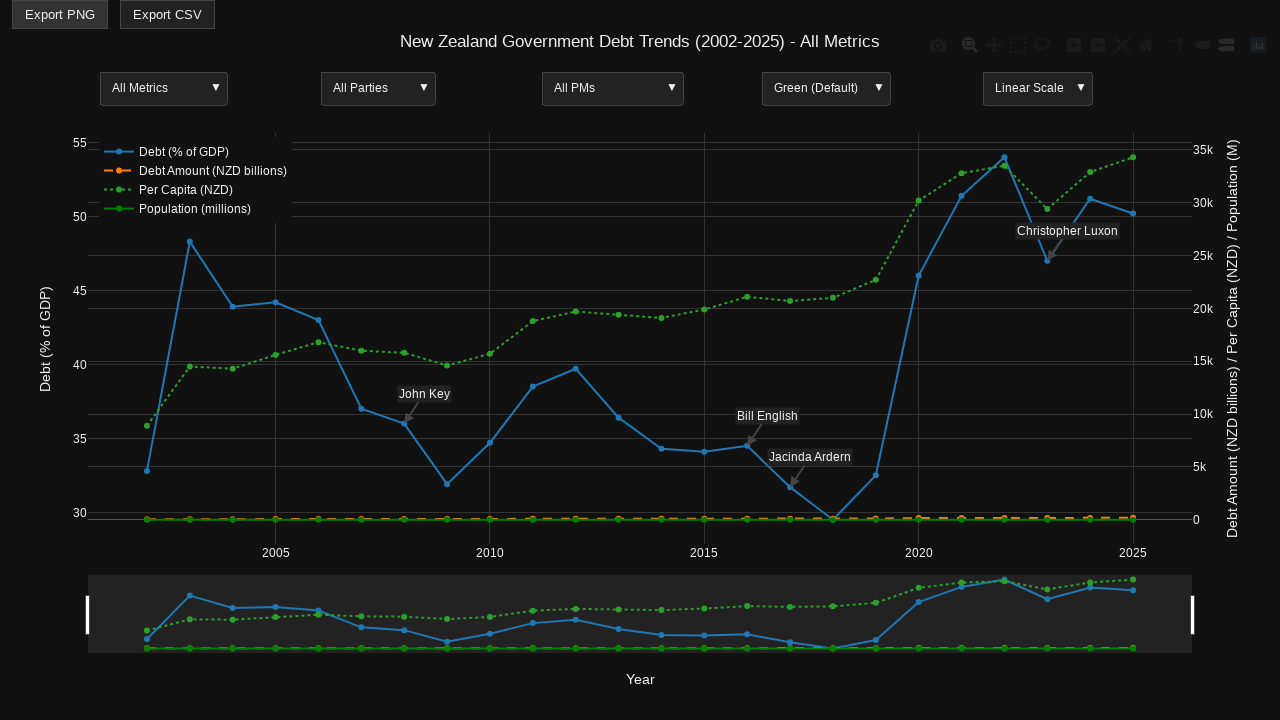

Verified downloaded file has .png extension
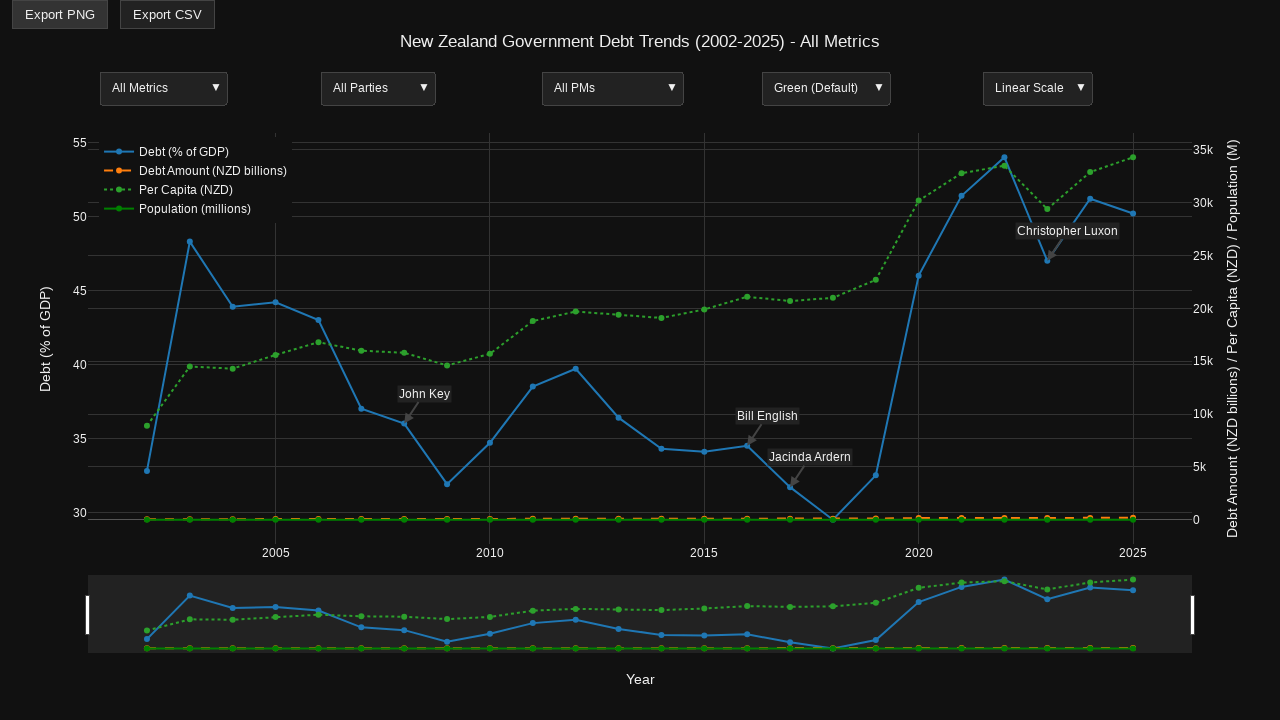

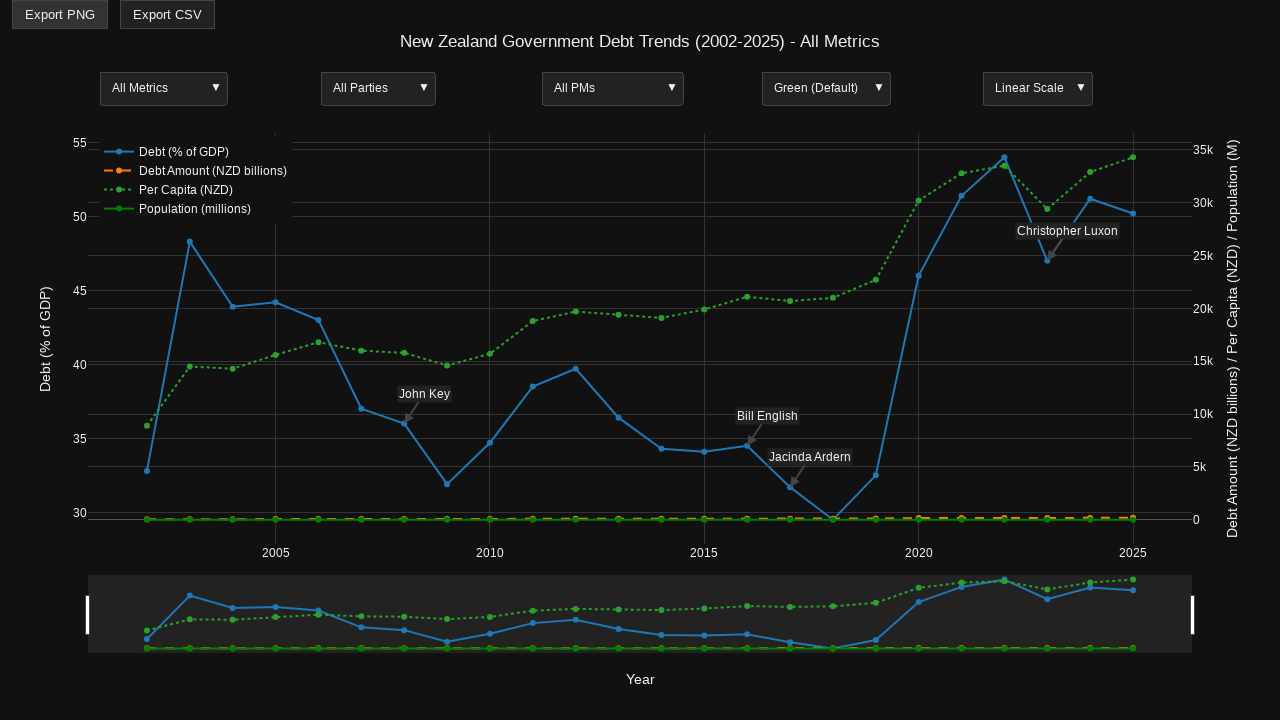